Tests that clicking Clear completed removes completed items from the list

Starting URL: https://demo.playwright.dev/todomvc

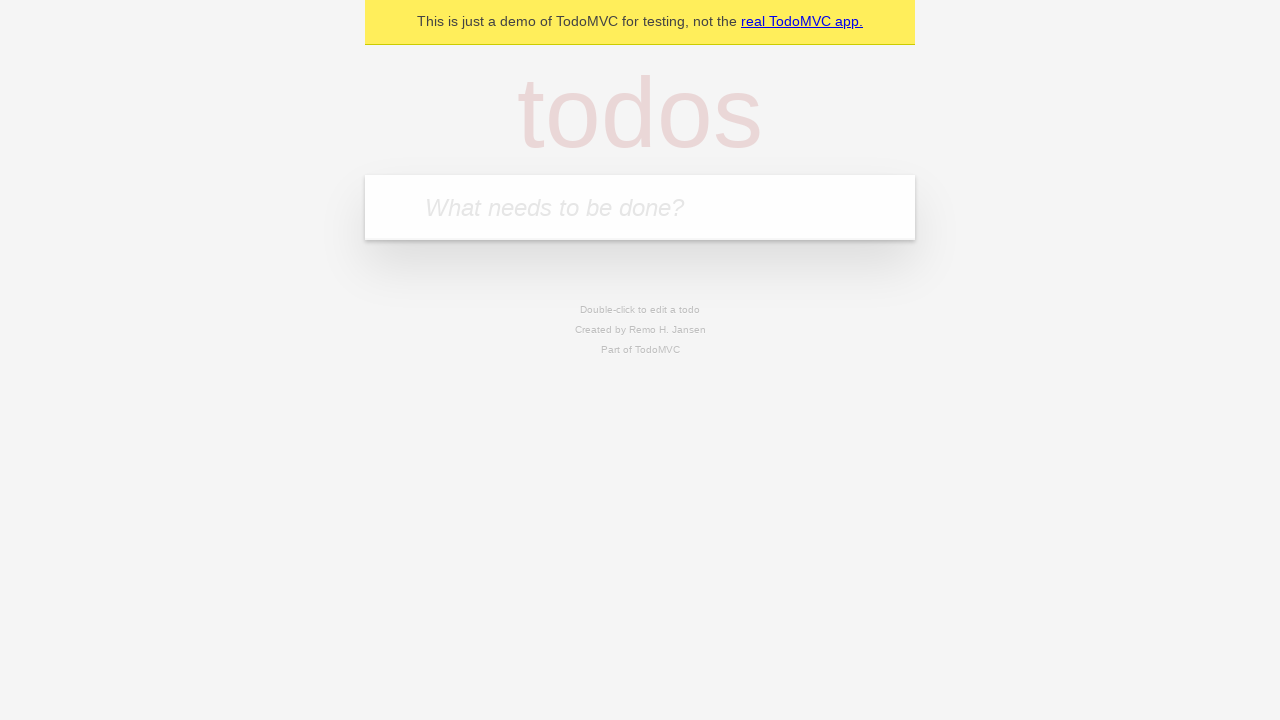

Filled todo input with 'buy some cheese' on internal:attr=[placeholder="What needs to be done?"i]
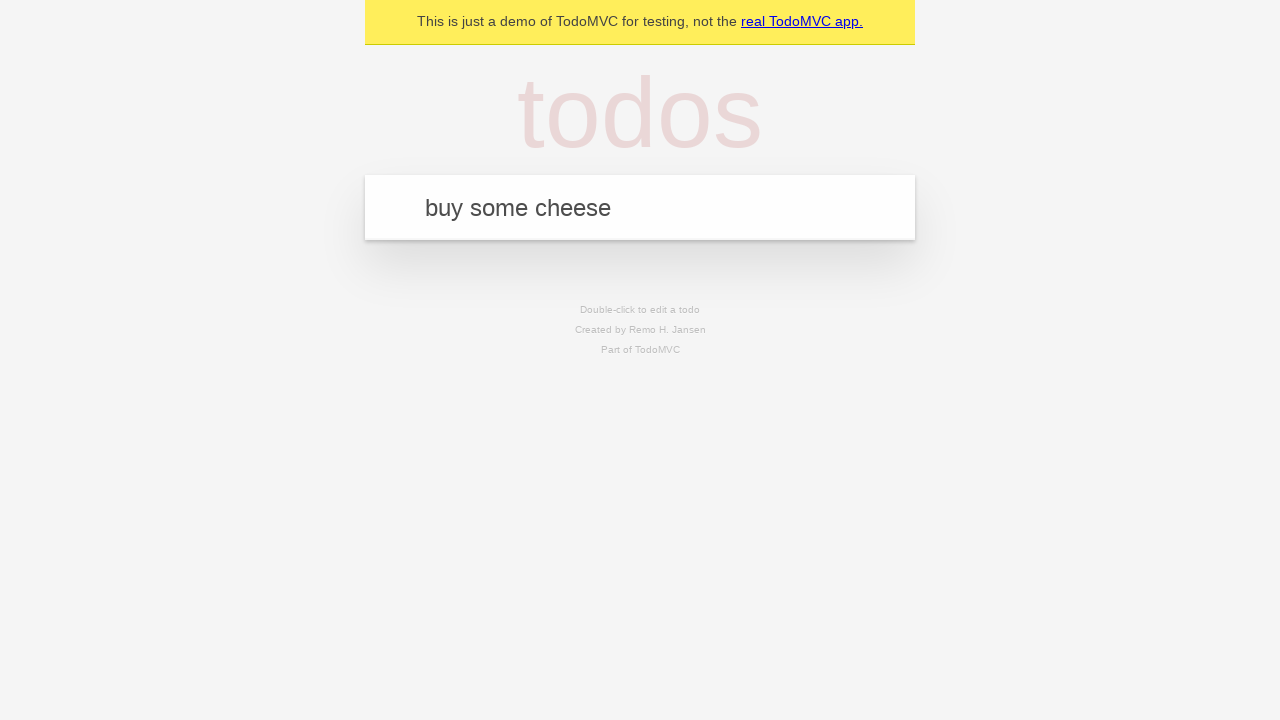

Pressed Enter to add first todo item on internal:attr=[placeholder="What needs to be done?"i]
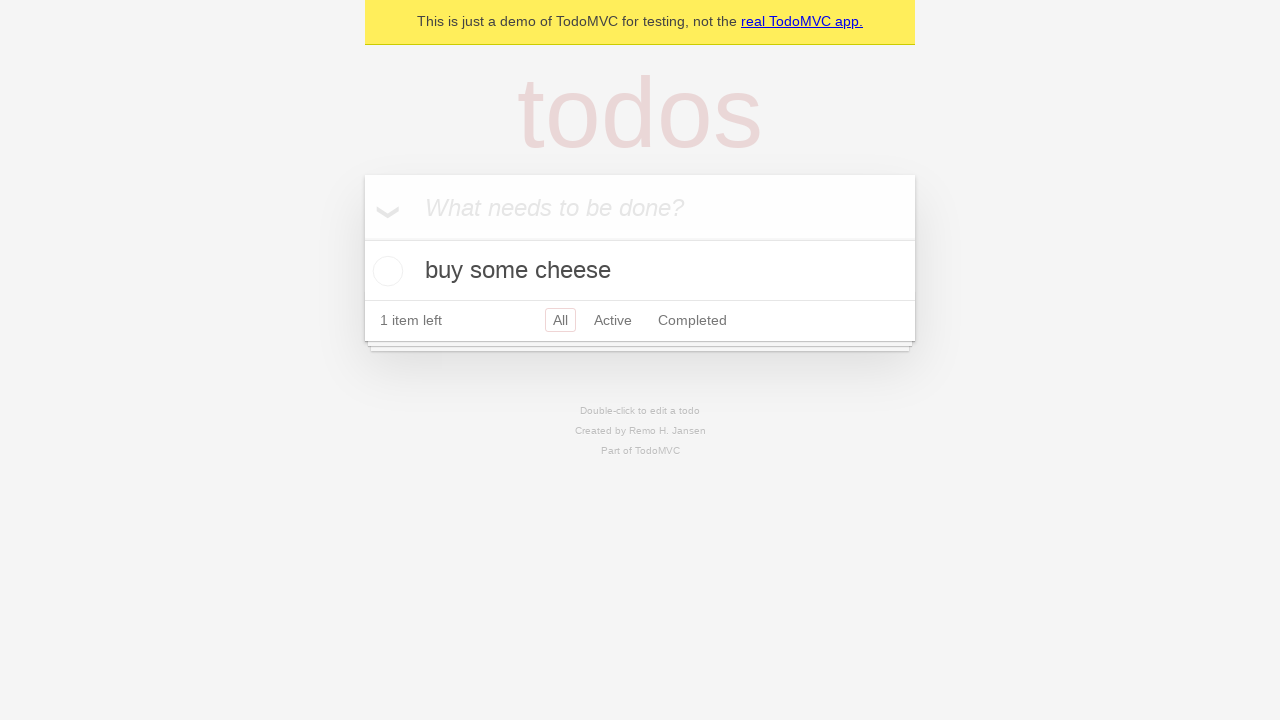

Filled todo input with 'feed the cat' on internal:attr=[placeholder="What needs to be done?"i]
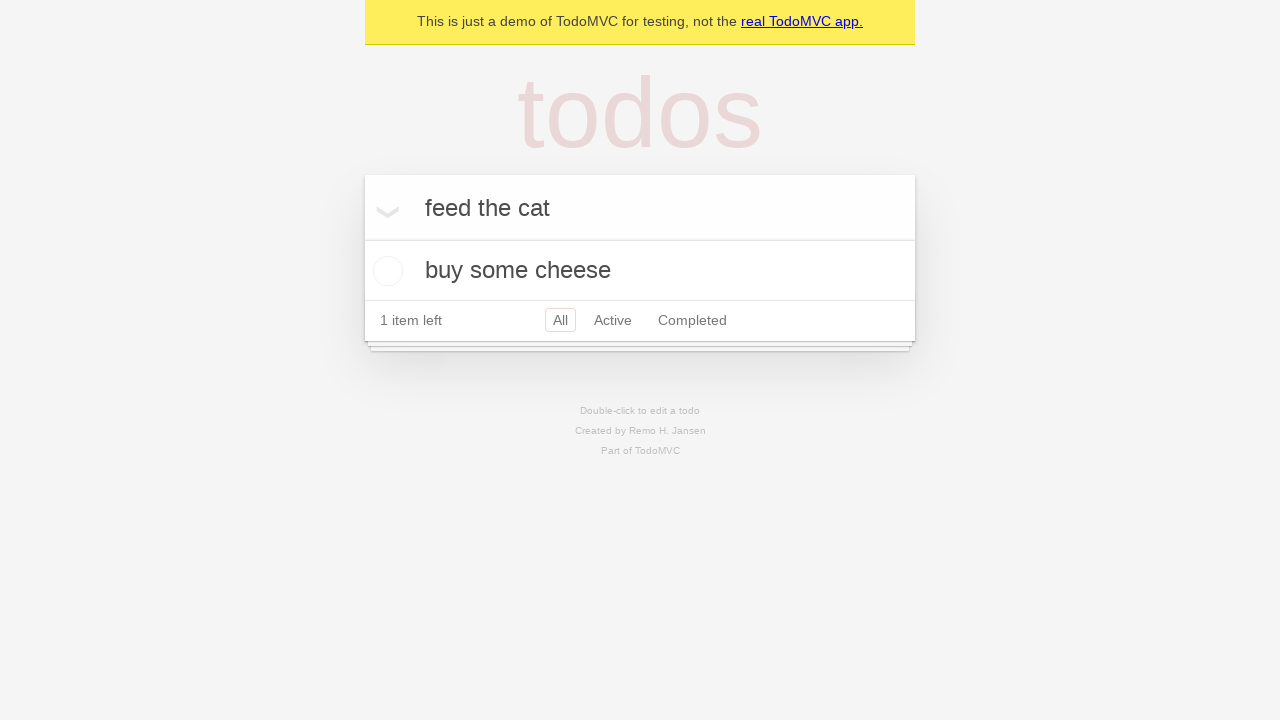

Pressed Enter to add second todo item on internal:attr=[placeholder="What needs to be done?"i]
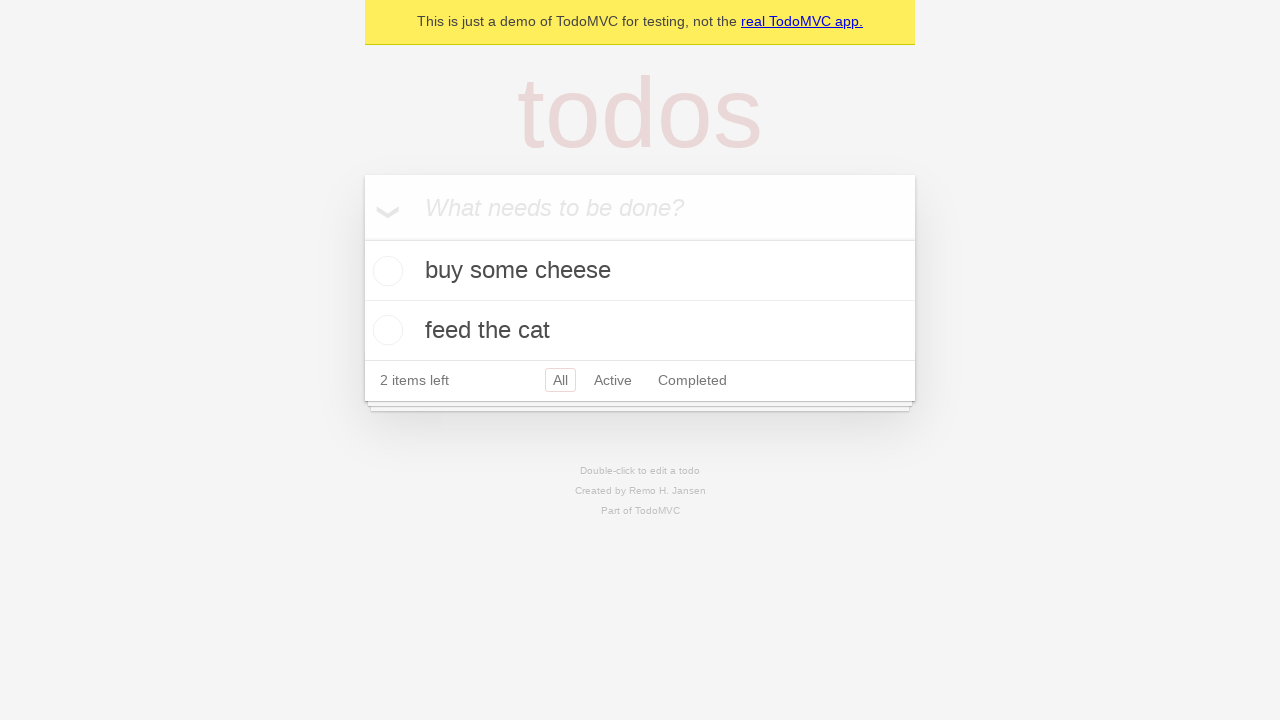

Filled todo input with 'book a doctors appointment' on internal:attr=[placeholder="What needs to be done?"i]
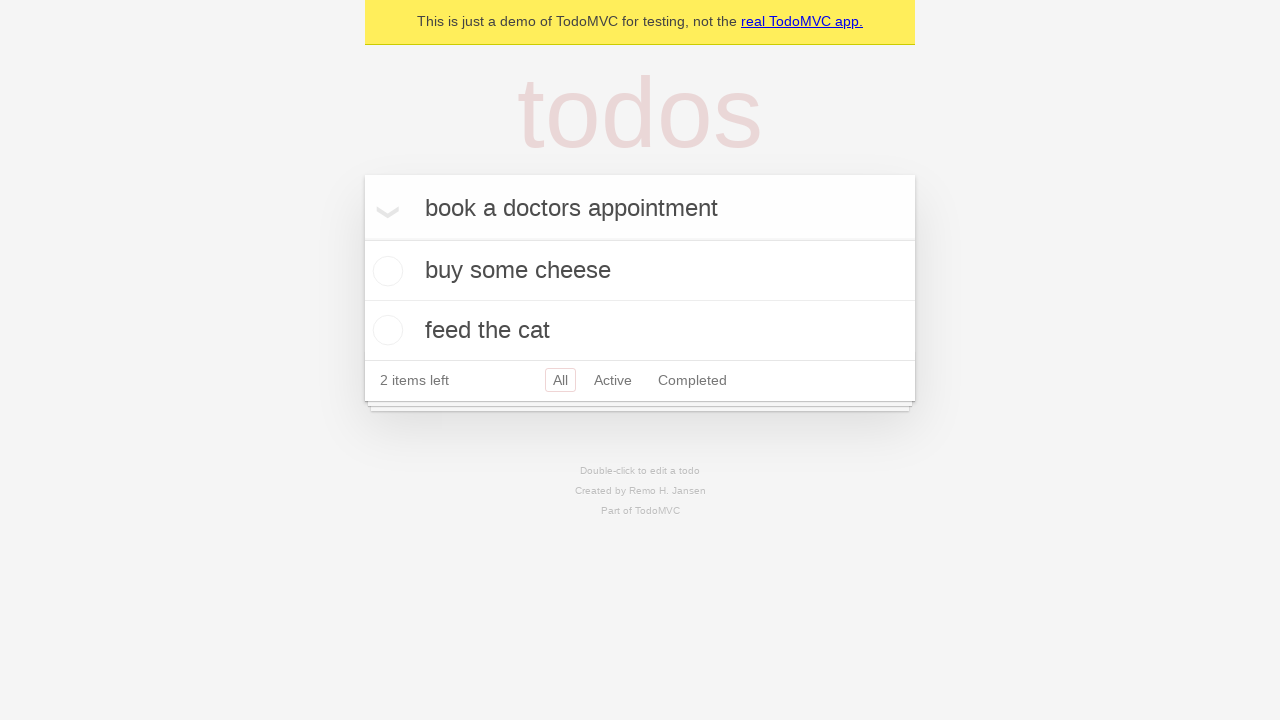

Pressed Enter to add third todo item on internal:attr=[placeholder="What needs to be done?"i]
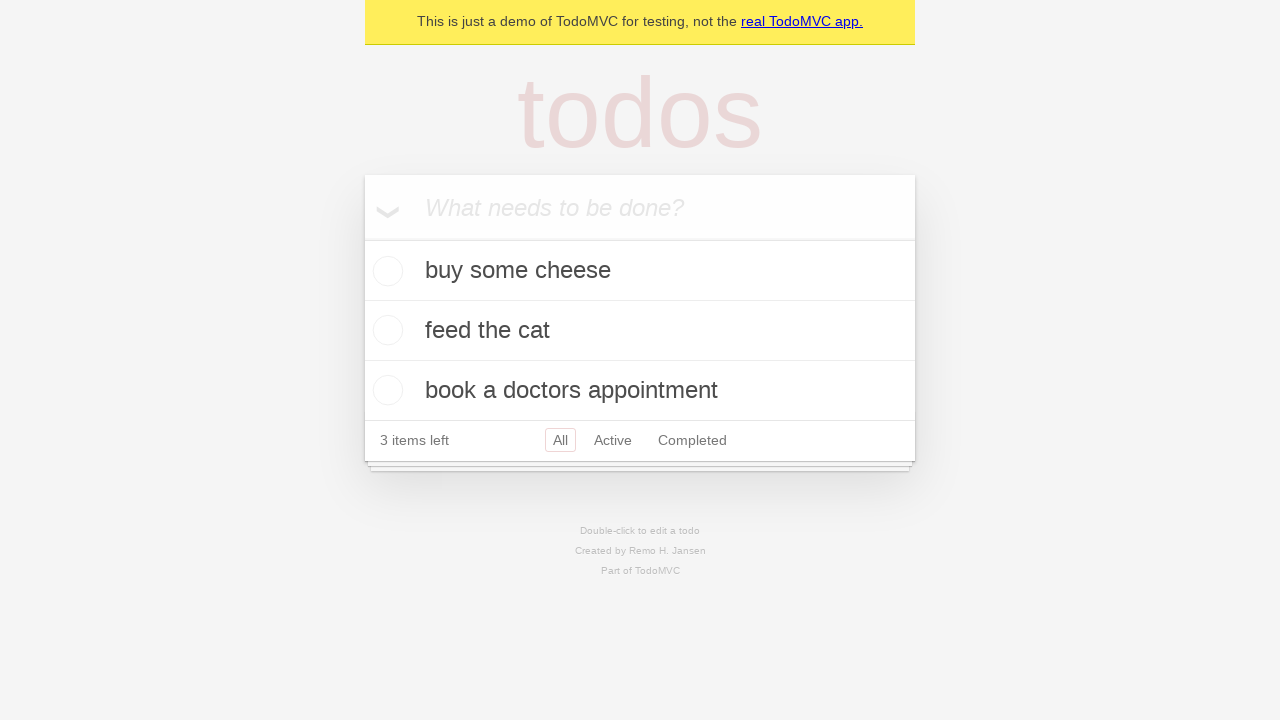

Checked checkbox for second todo item ('feed the cat') at (385, 330) on internal:testid=[data-testid="todo-item"s] >> nth=1 >> internal:role=checkbox
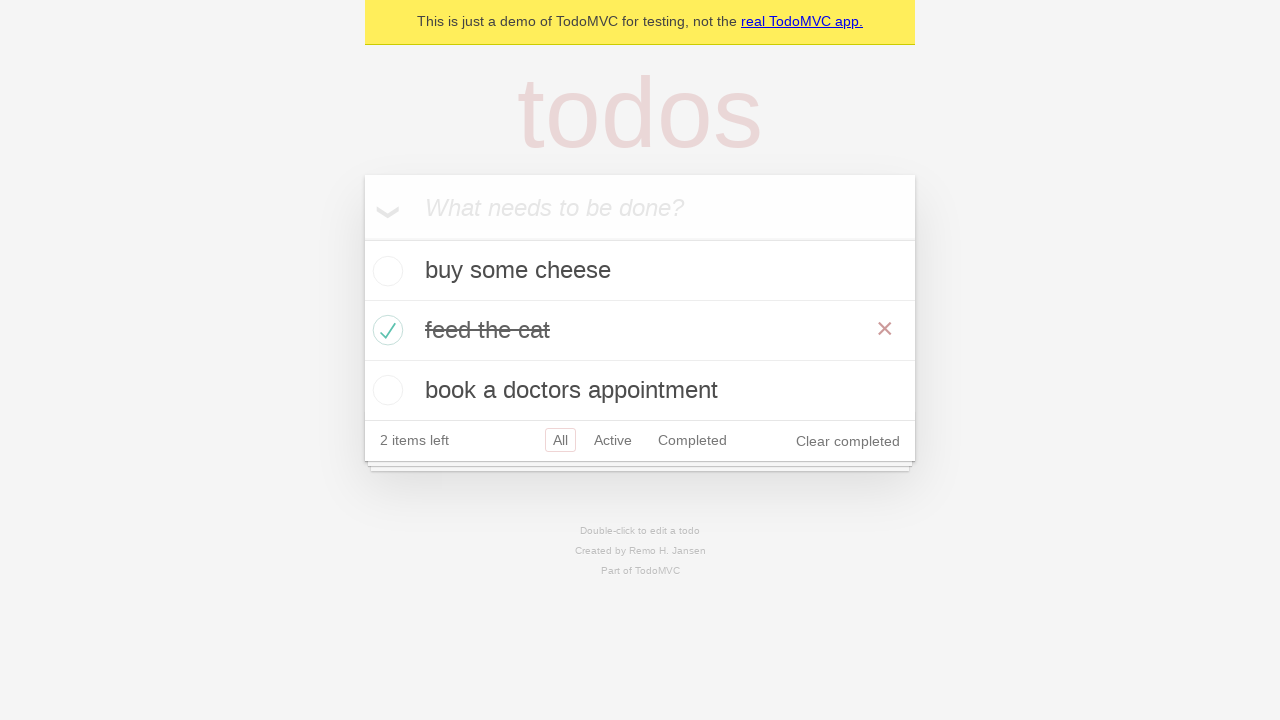

Clicked 'Clear completed' button to remove completed item at (848, 441) on internal:role=button[name="Clear completed"i]
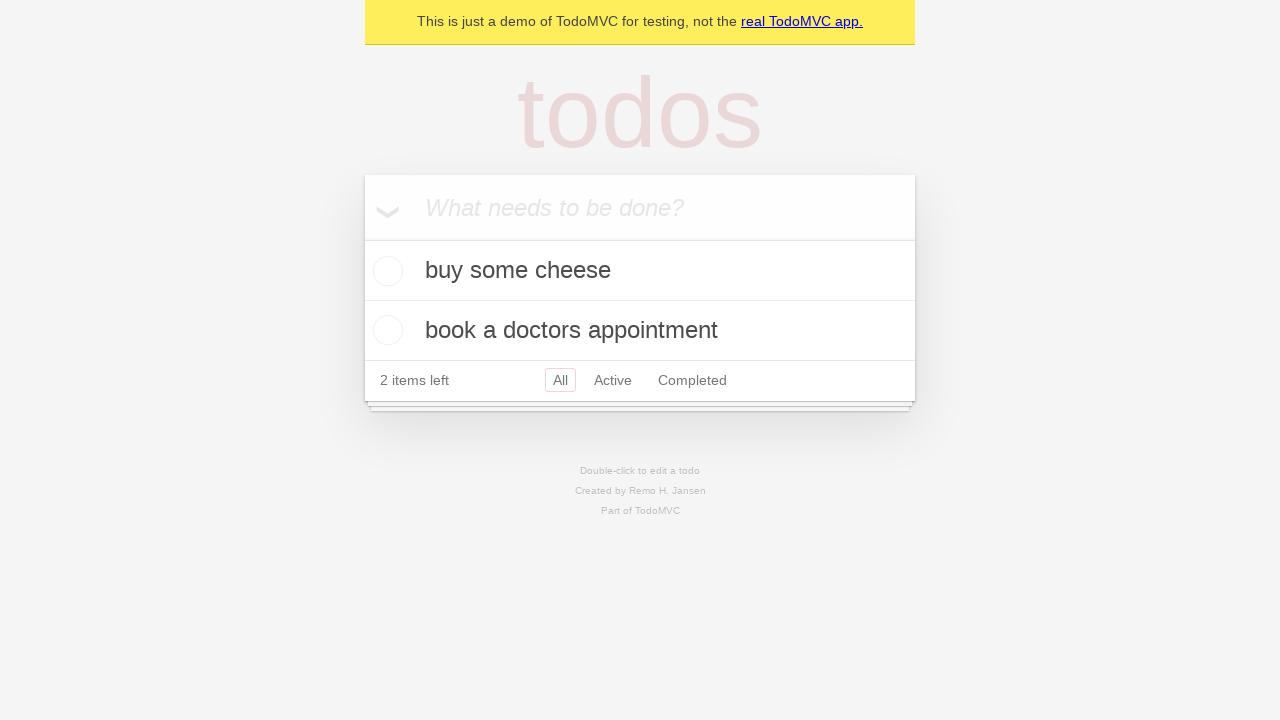

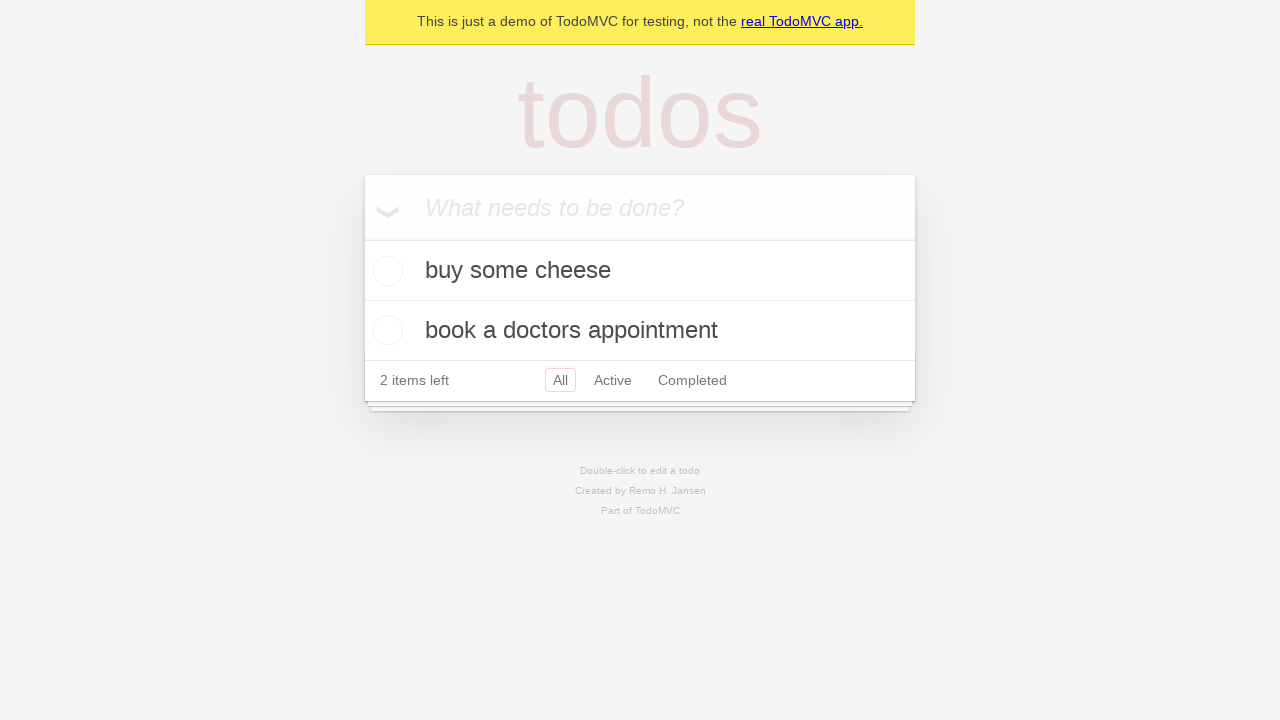